Tests navigation by clicking on the A/B Testing link using partial link text, then verifies the page header and clicks on the Elemental Selenium link

Starting URL: https://the-internet.herokuapp.com/

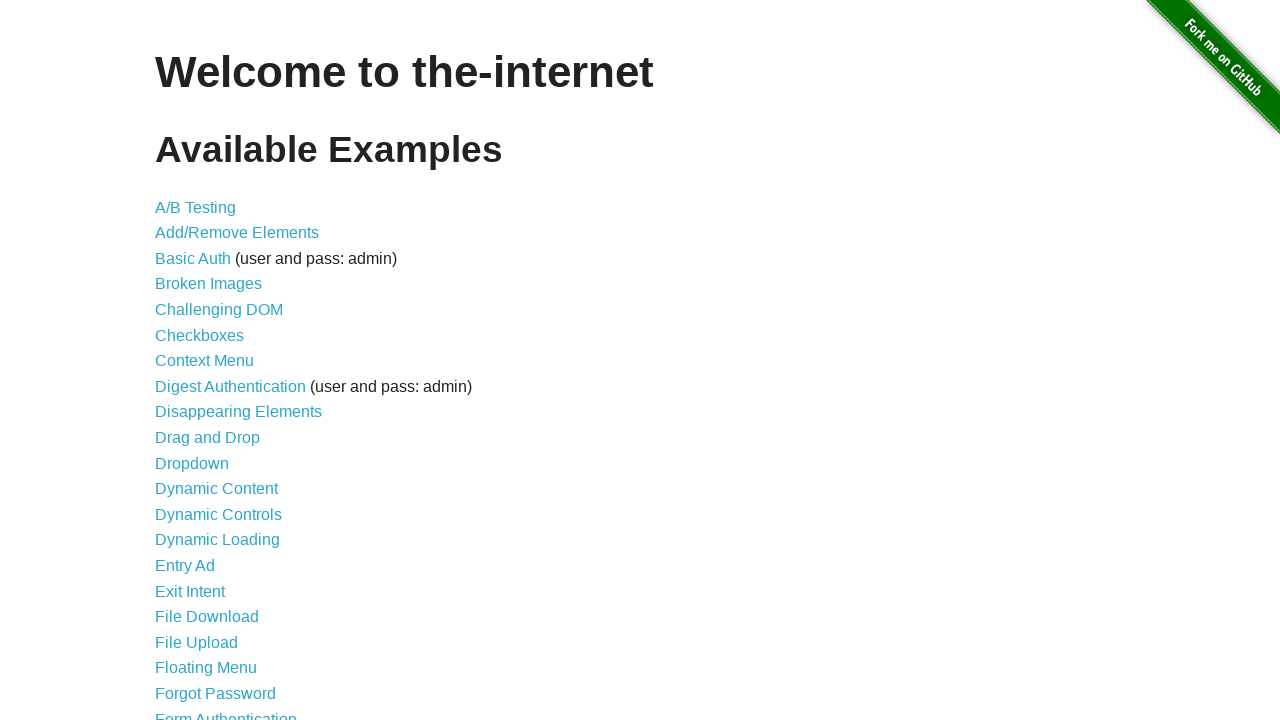

Clicked on A/B Testing link using partial text match at (196, 207) on a:has-text('Testing')
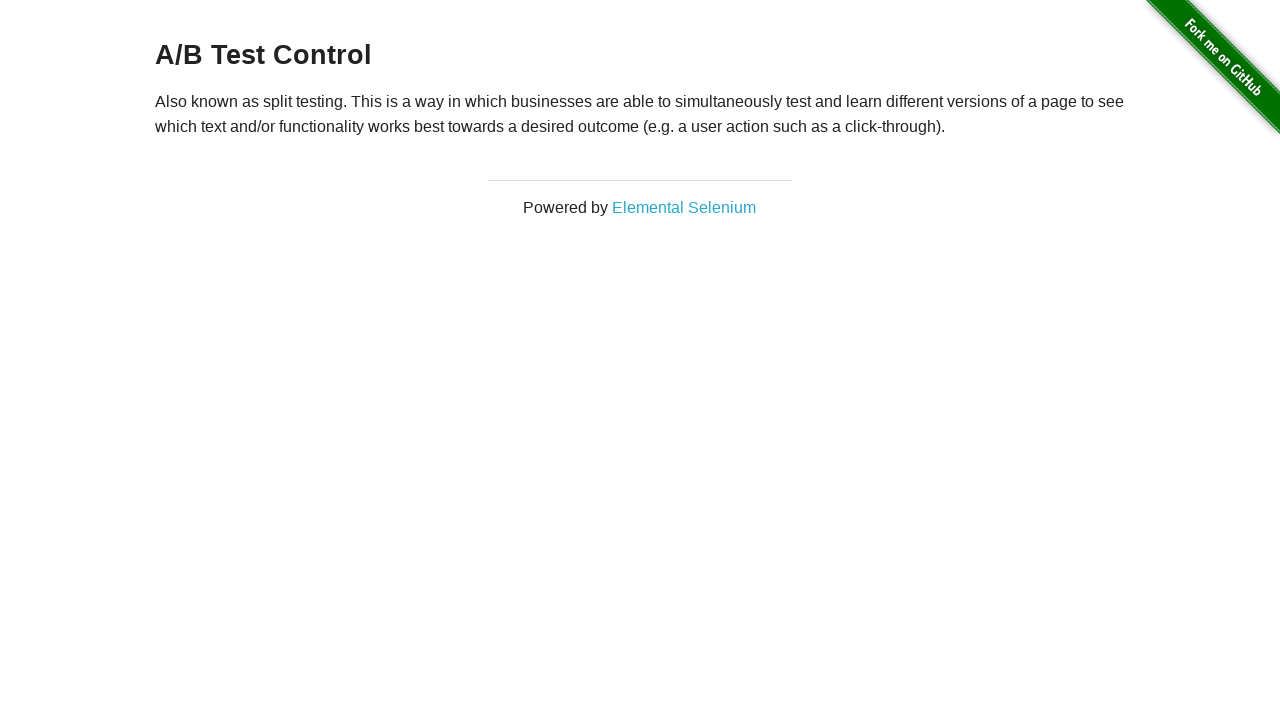

Verified page header element loaded
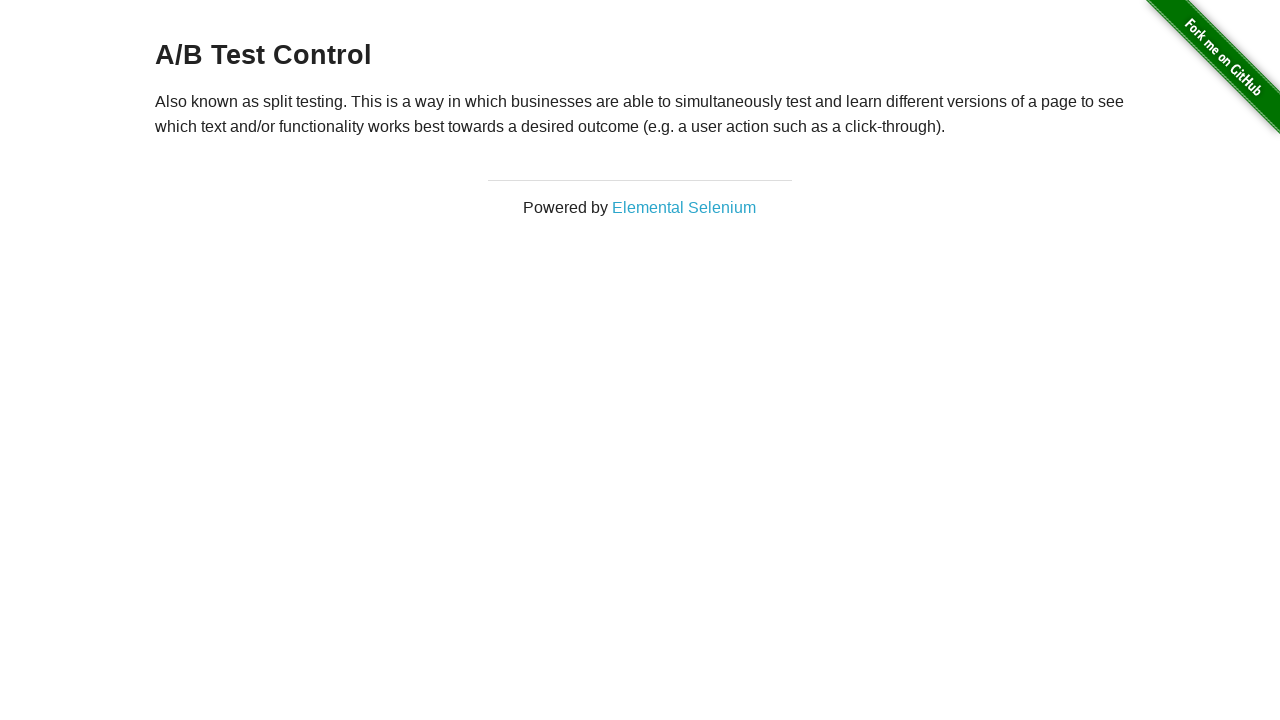

Clicked on Elemental Selenium link at (684, 207) on a:has-text('Elemental Selenium')
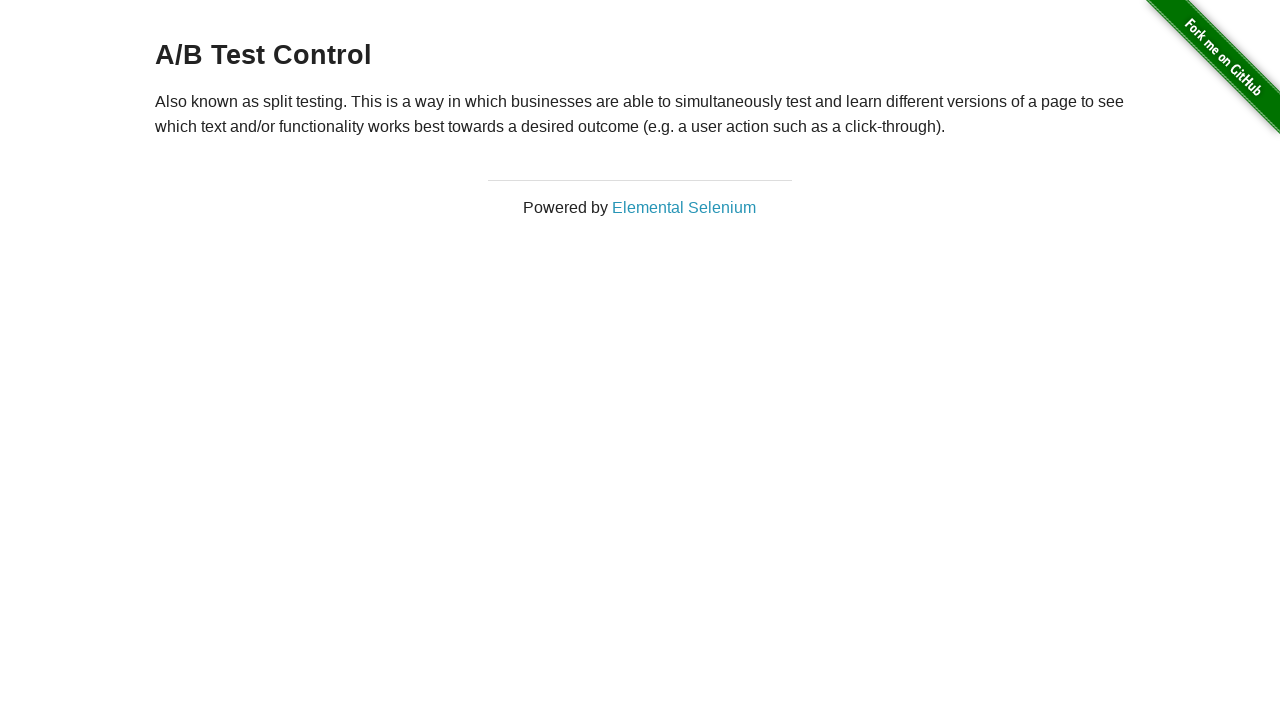

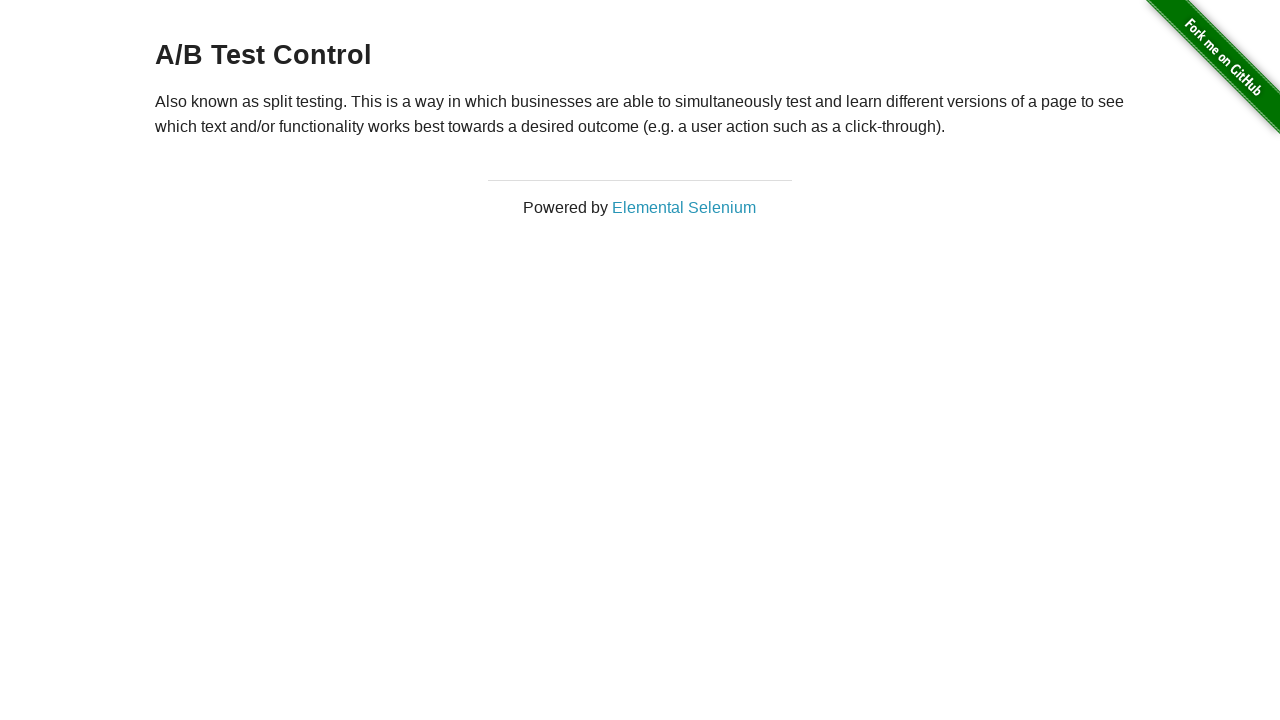